Tests the search functionality on the CS UBB website by entering a search term and verifying that results are displayed

Starting URL: https://www.cs.ubbcluj.ro

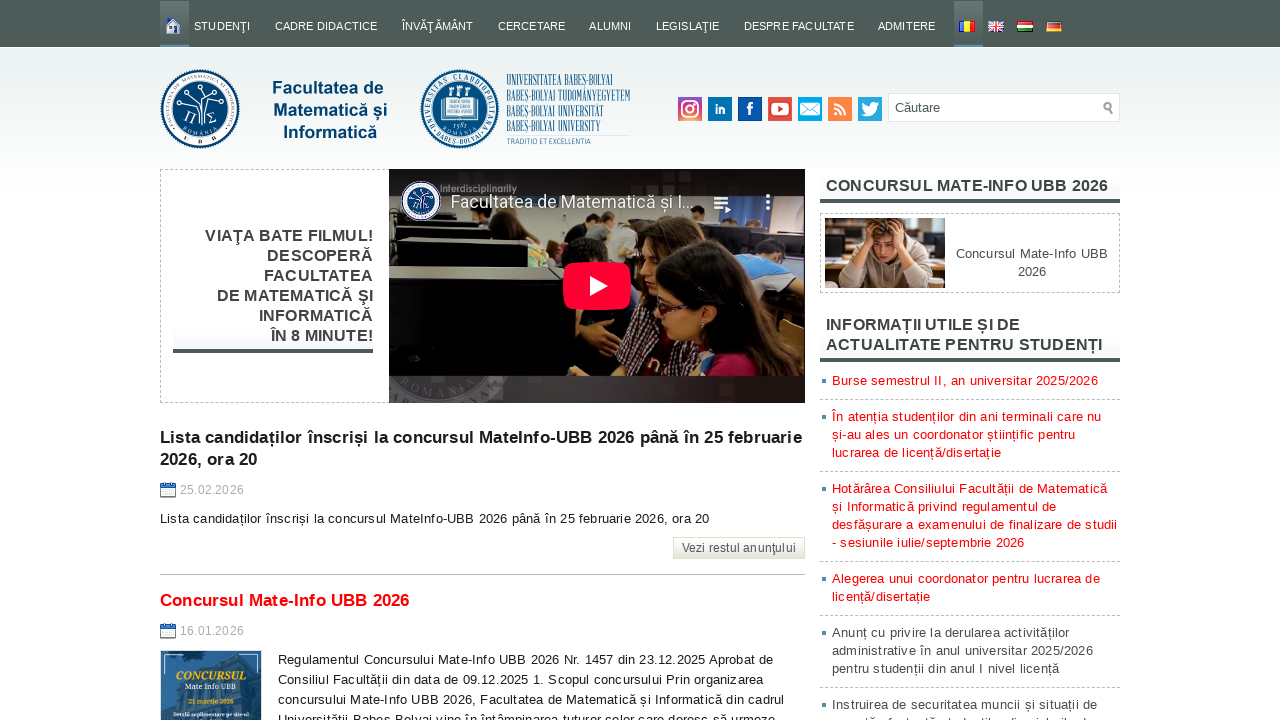

Filled search field with 'computer science' on //*[@id="s"]
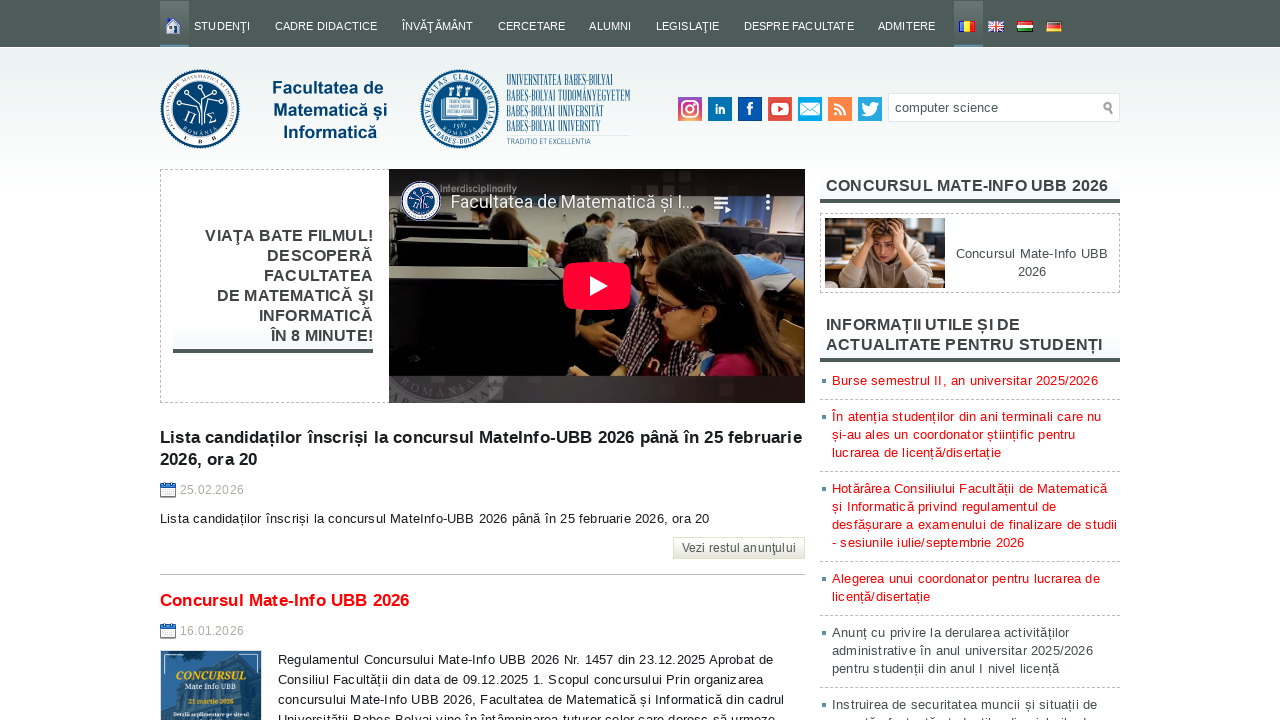

Pressed Enter to submit search on //*[@id="s"]
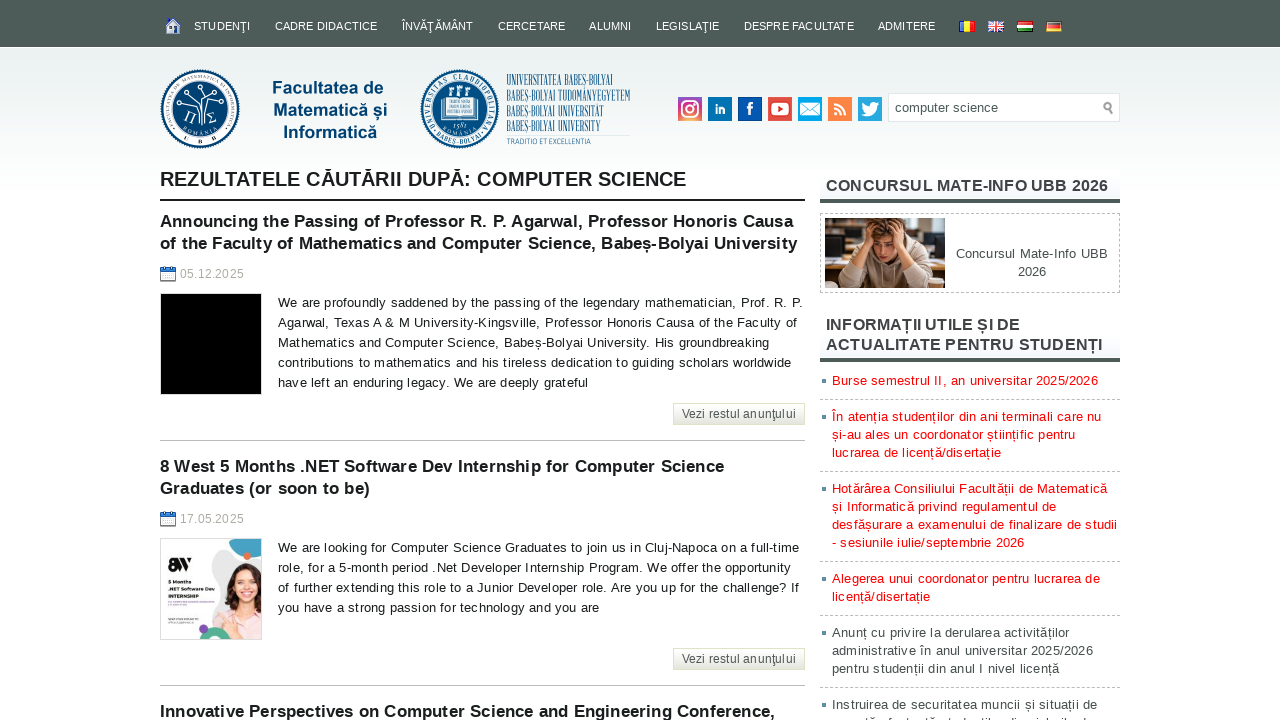

Waited 2 seconds for search results to load
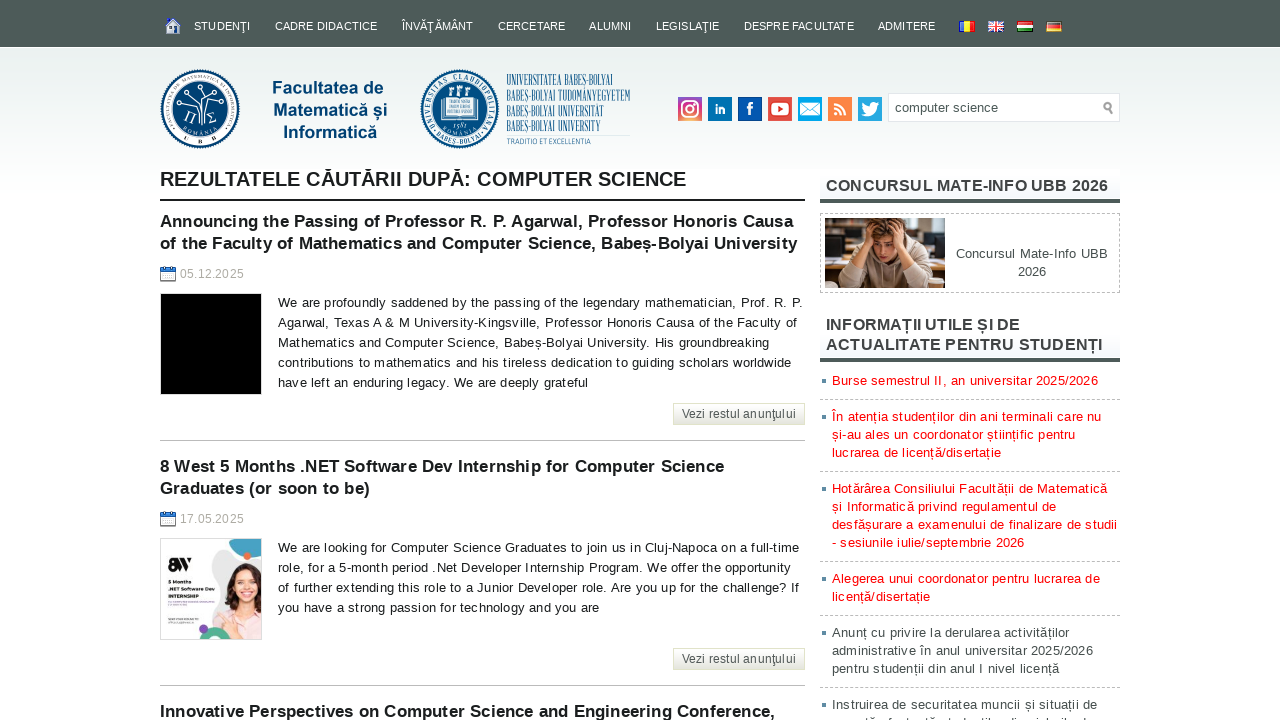

Content area with search results loaded
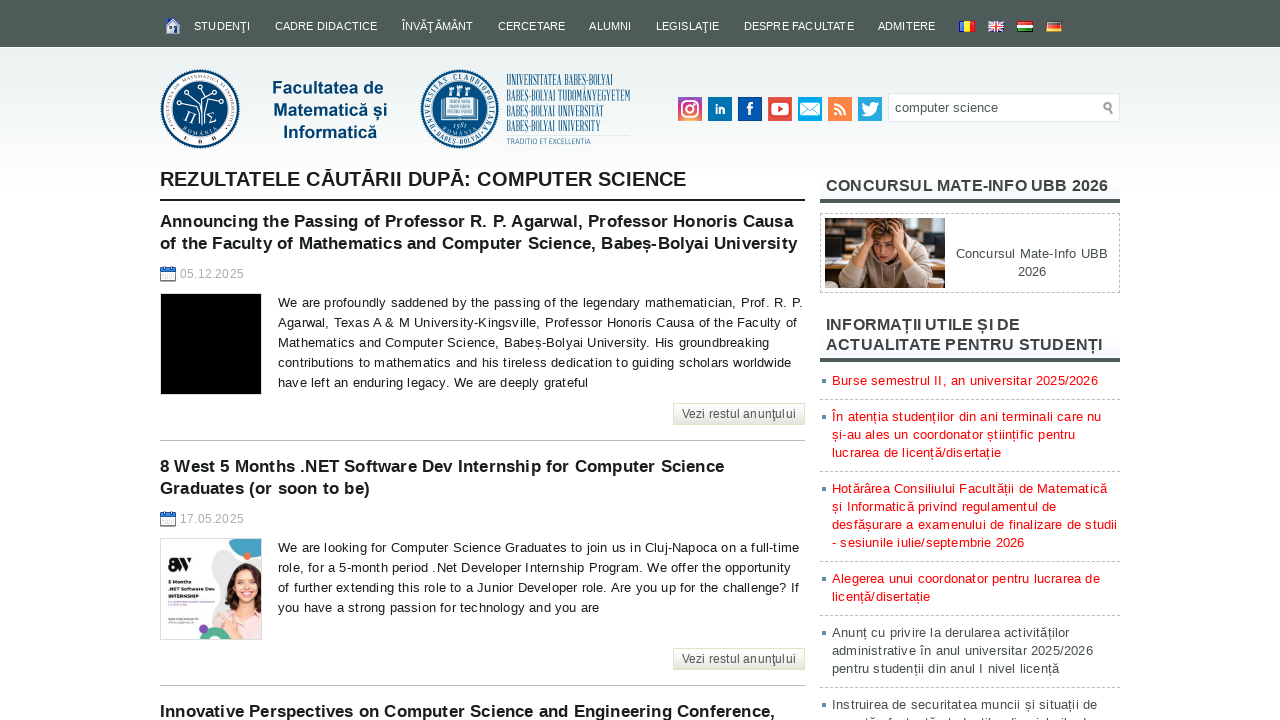

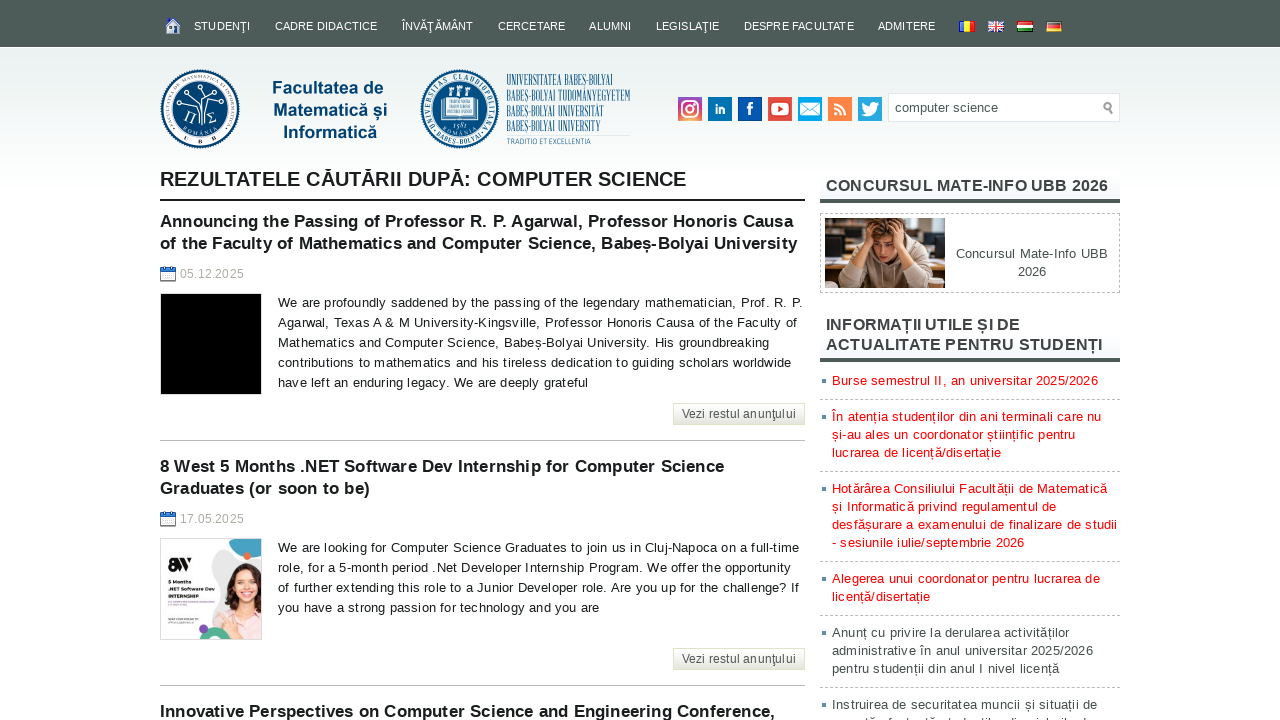